Tests hover functionality by moving the mouse over an avatar element and verifying that the caption/additional information becomes visible.

Starting URL: http://the-internet.herokuapp.com/hovers

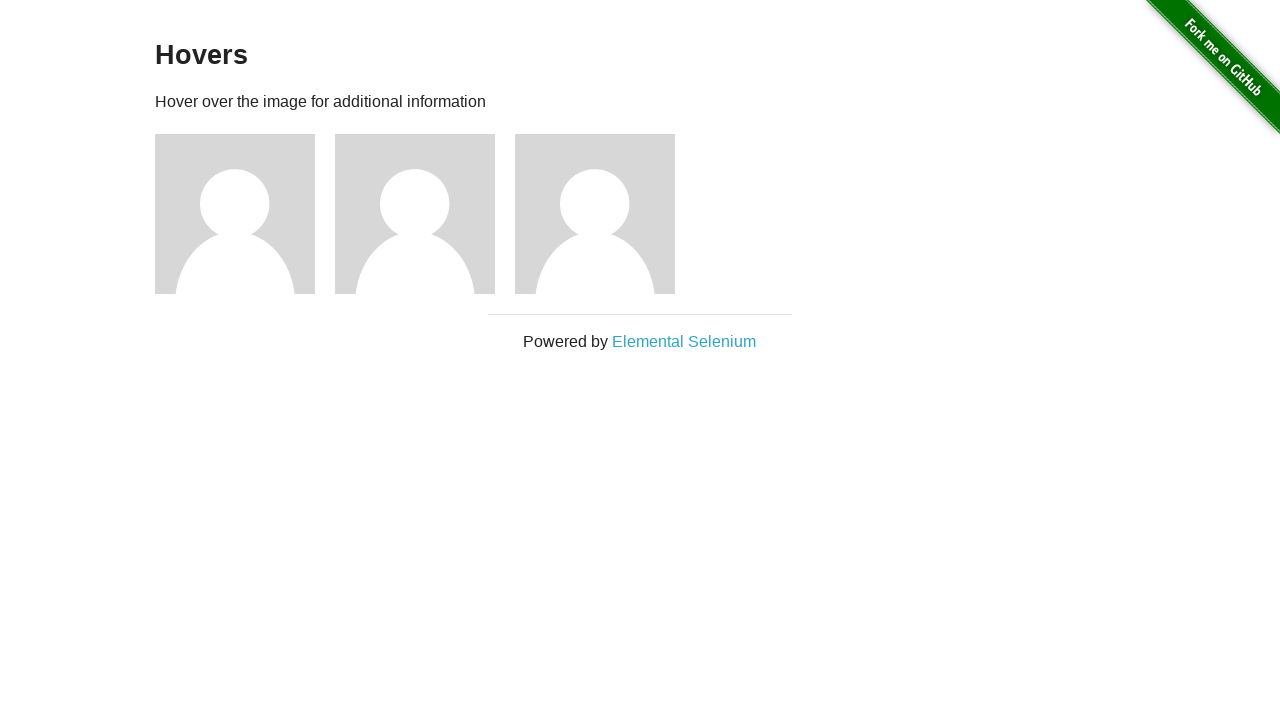

Located the first avatar figure element
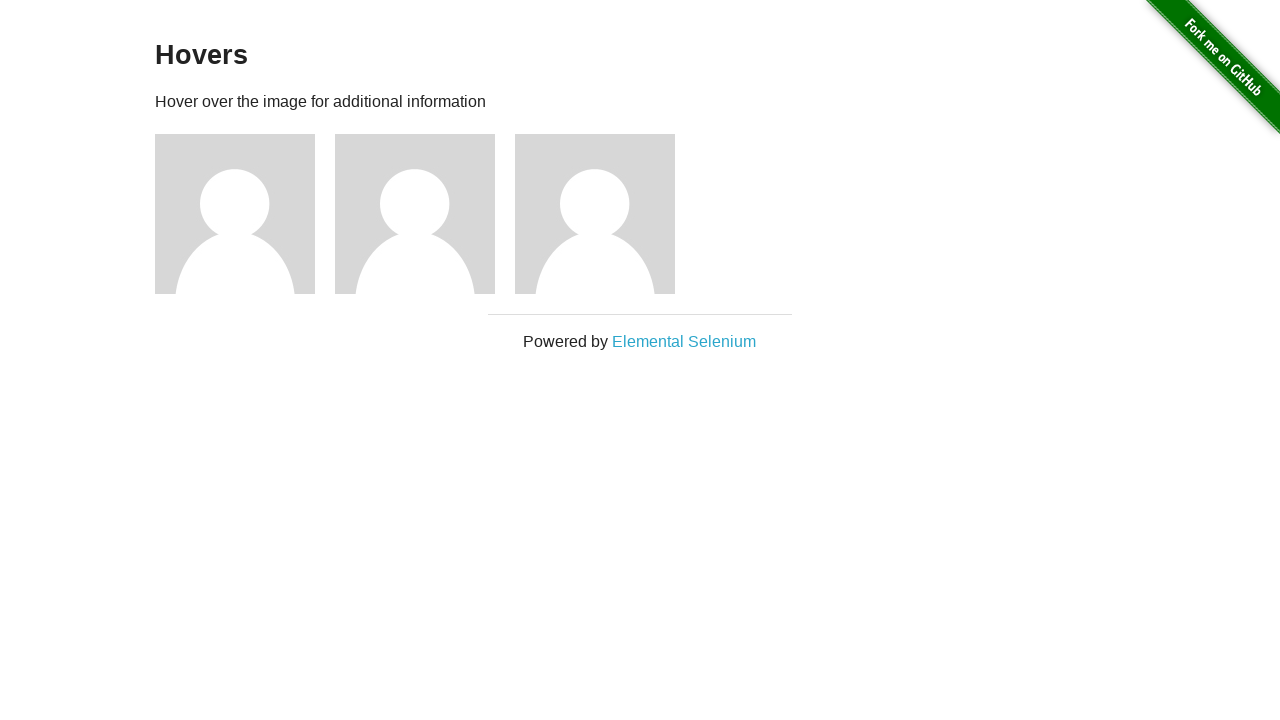

Hovered over the avatar element at (245, 214) on .figure >> nth=0
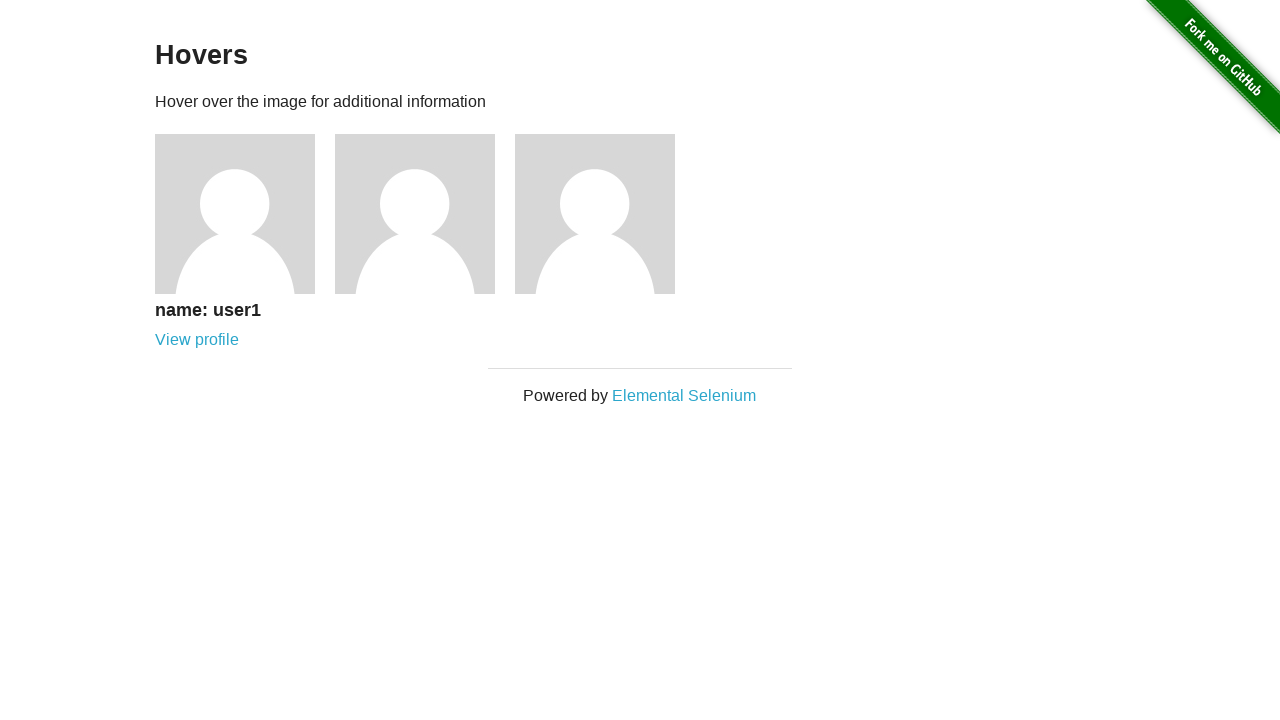

Located the avatar caption element
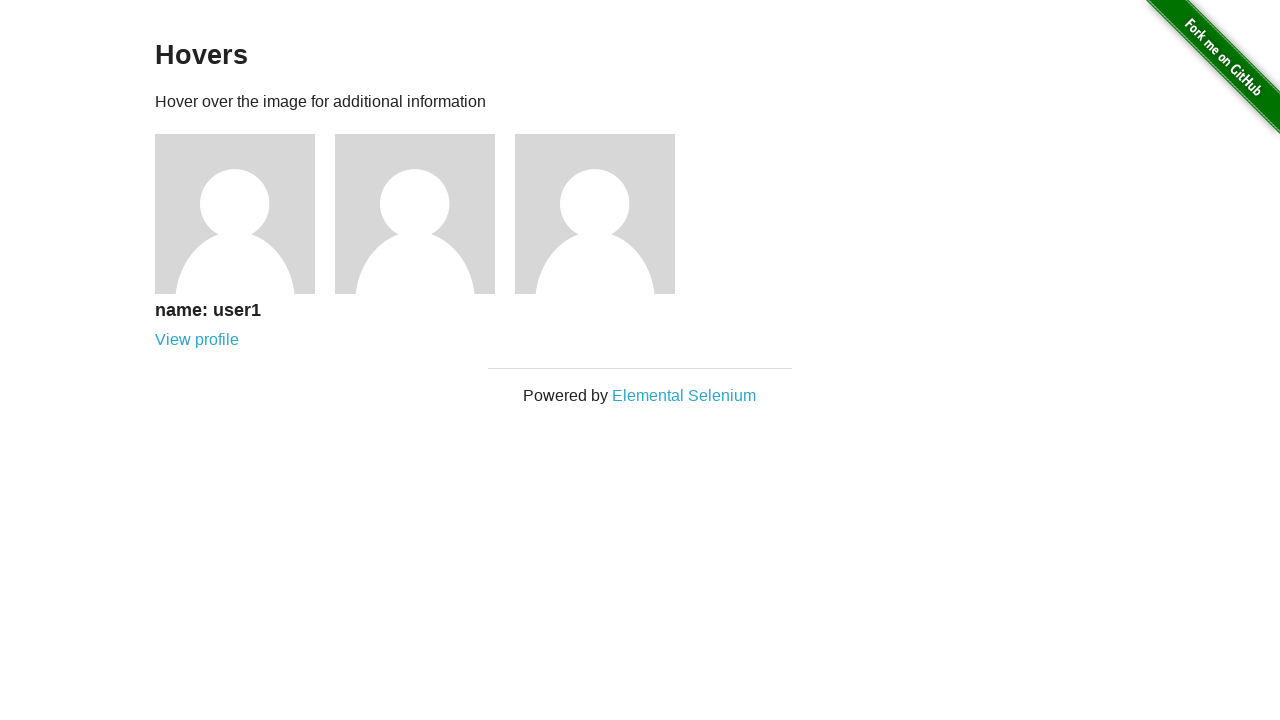

Waited for caption to become visible
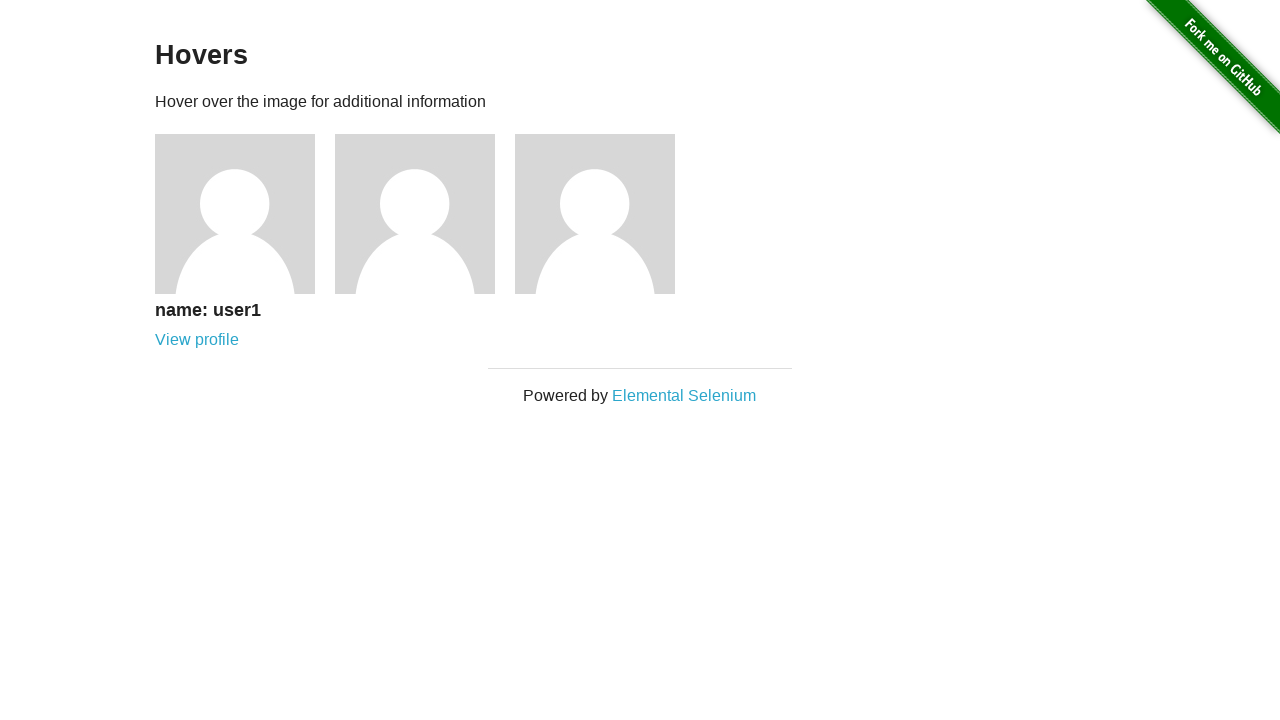

Verified that the caption is visible after hovering
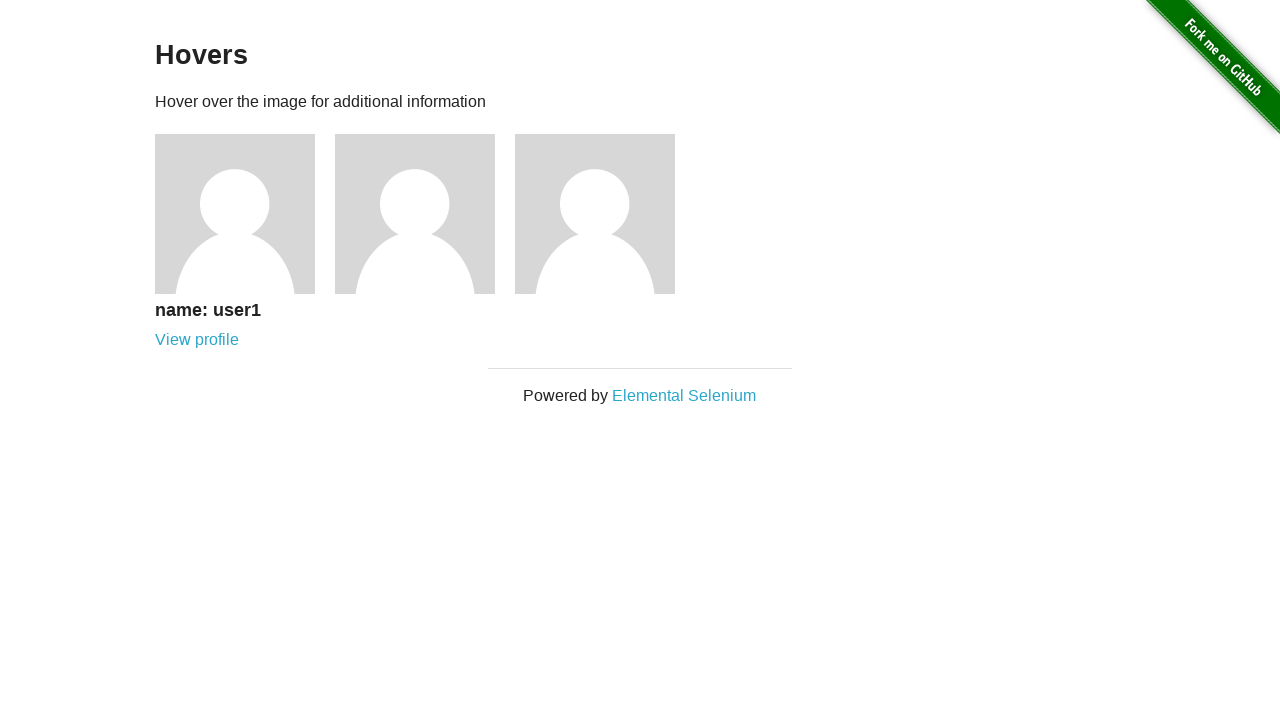

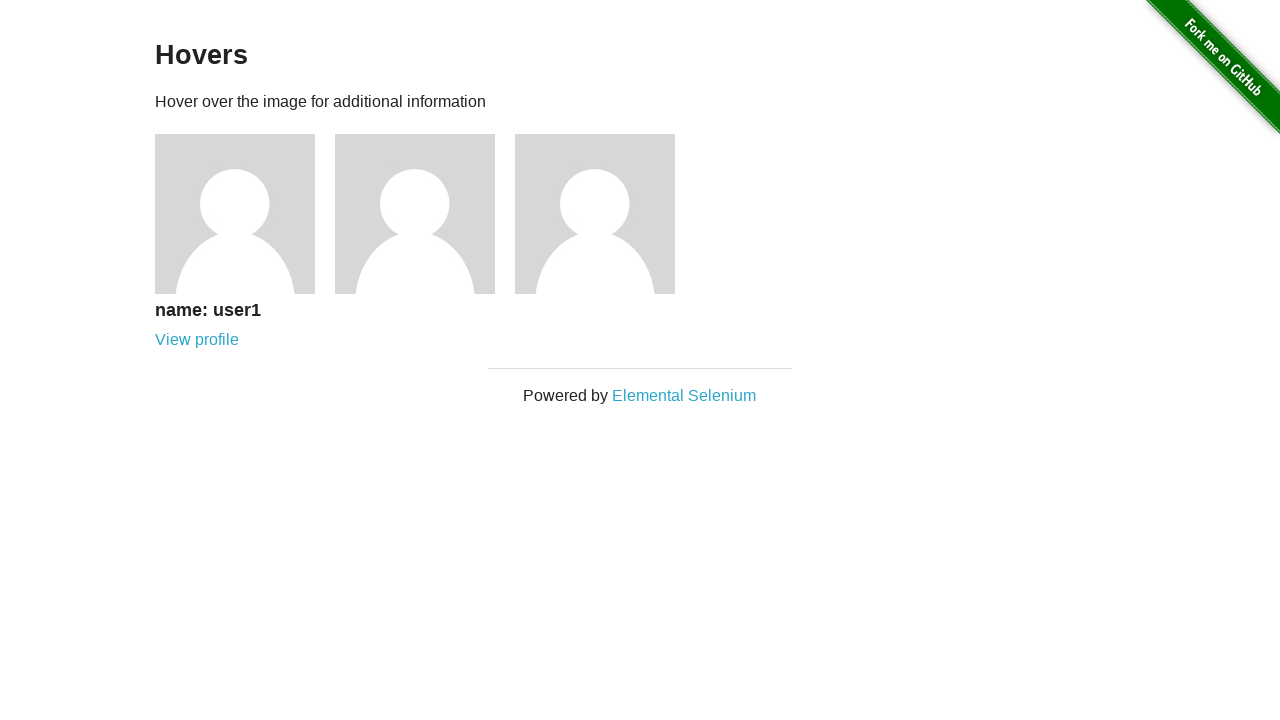